Tests selecting an option from a dropdown menu by clicking on "Option 1" and verifying it becomes selected

Starting URL: http://the-internet.herokuapp.com/dropdown

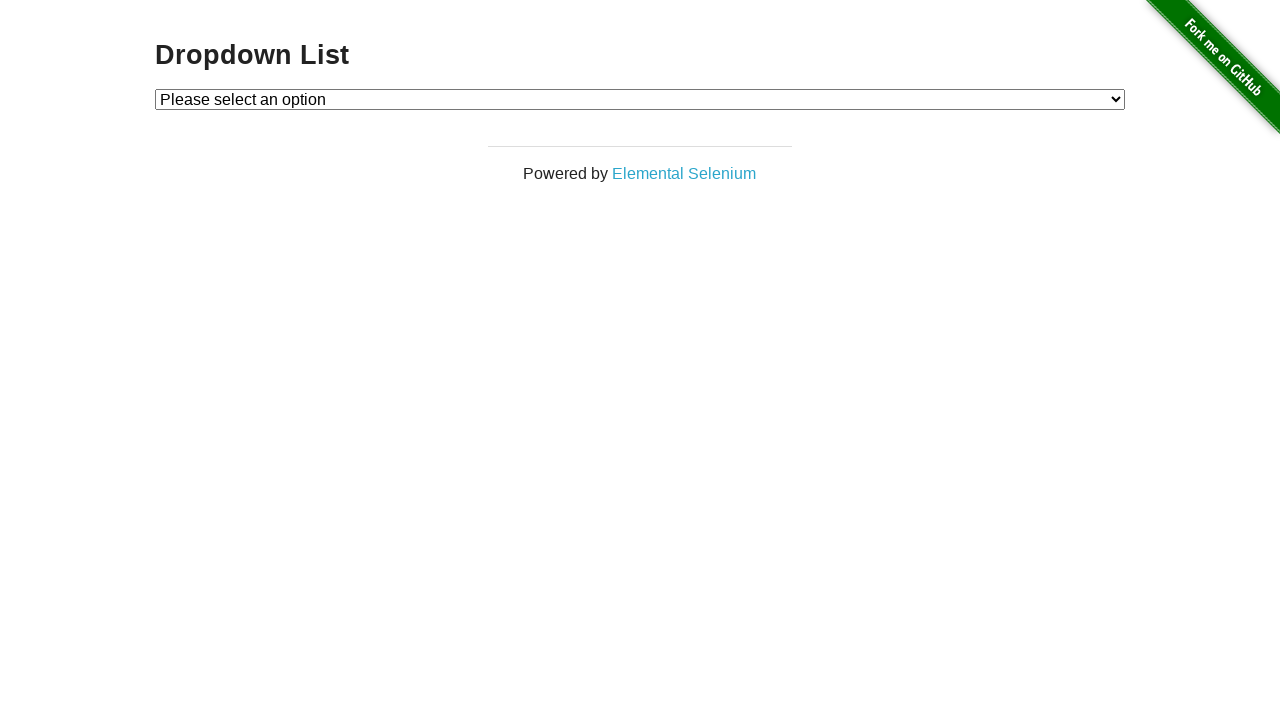

Selected 'Option 1' from the dropdown menu on #dropdown
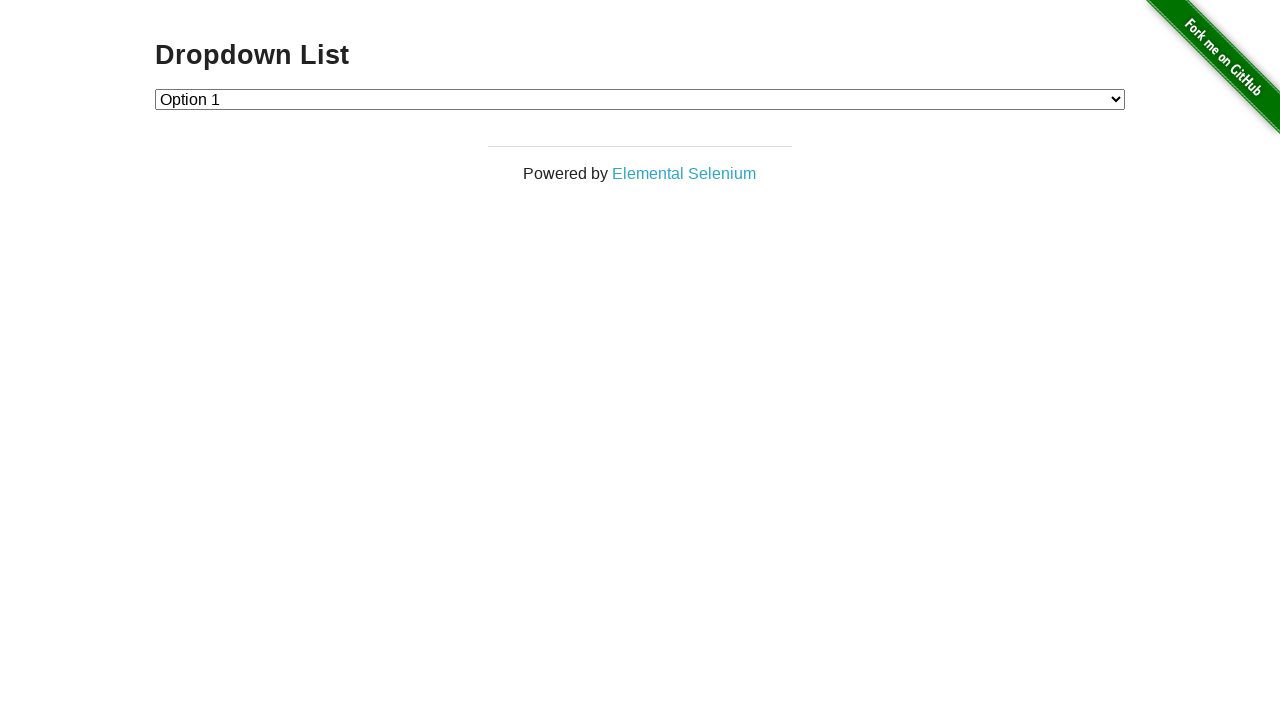

Retrieved the selected value from the dropdown
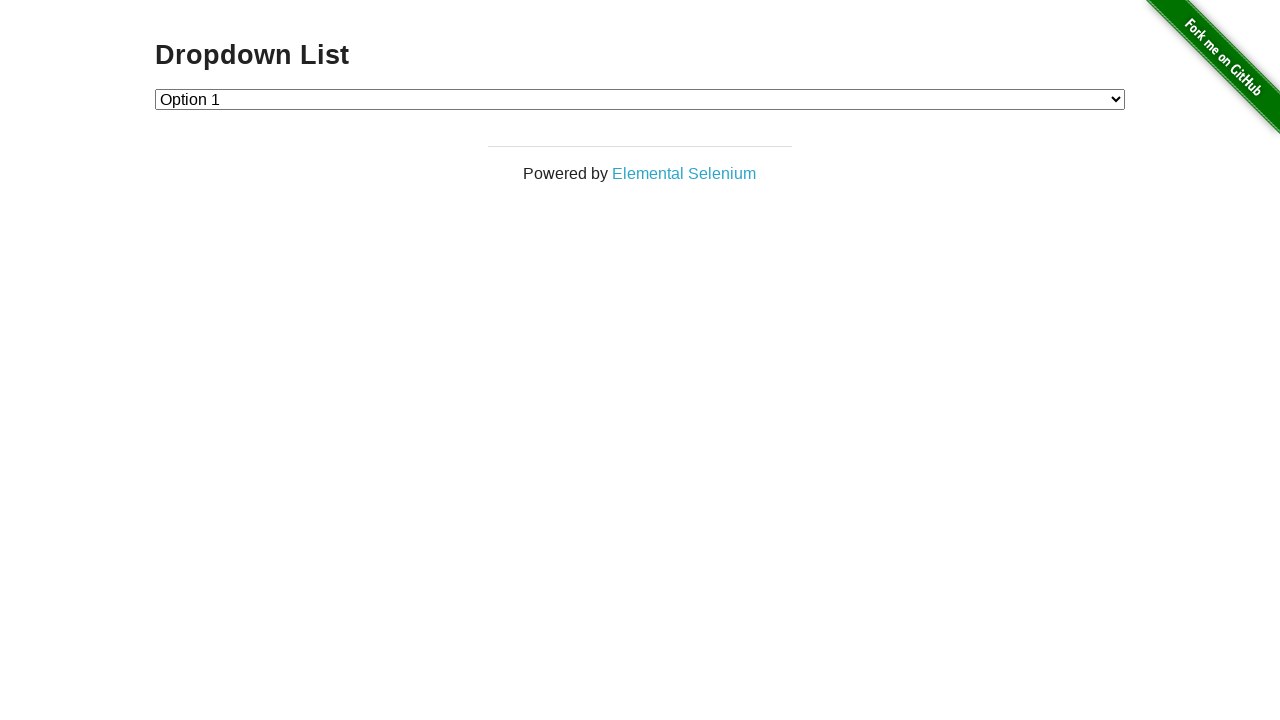

Verified that 'Option 1' is selected (value == '1')
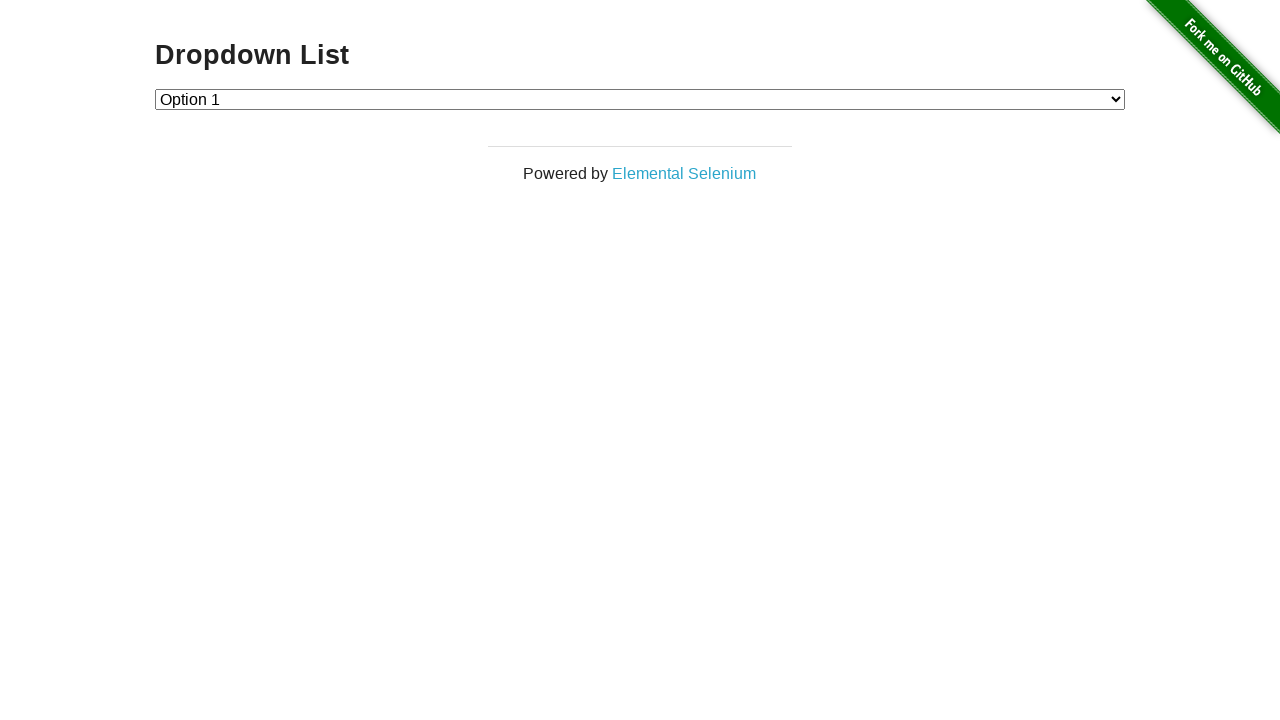

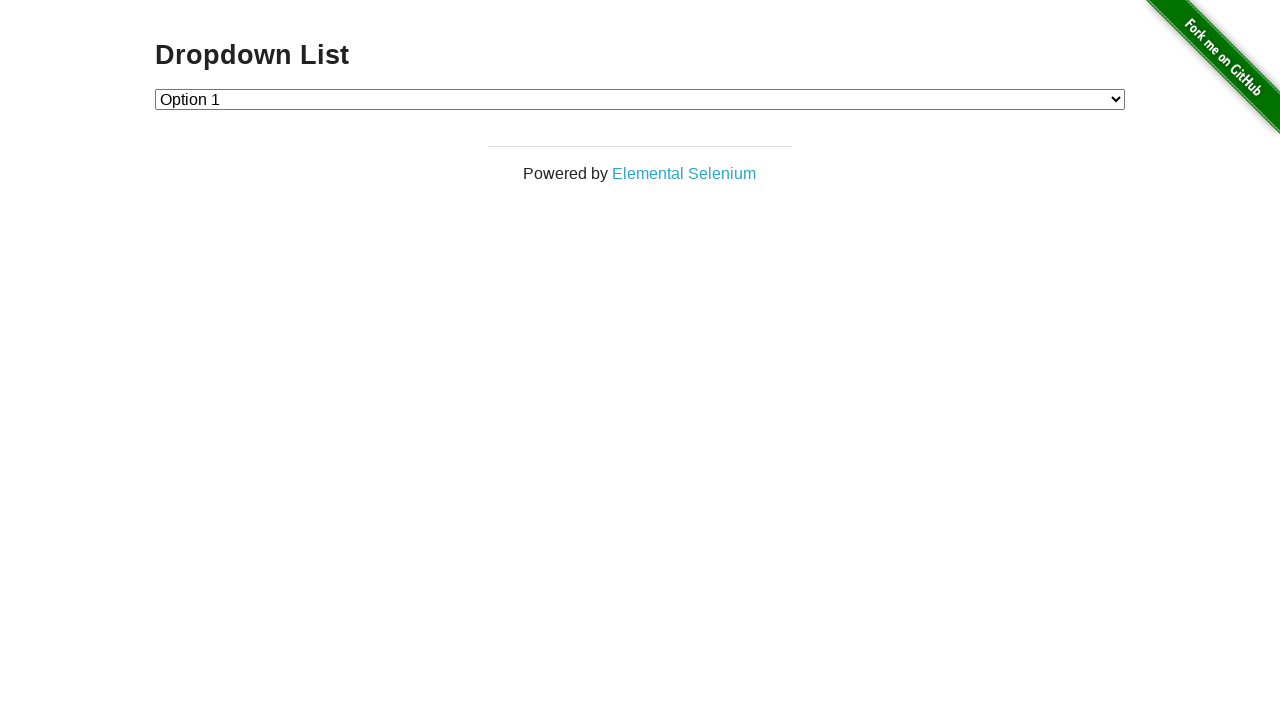